Tests that important links on the contact page navigate to correct destinations, including home page and about page links

Starting URL: https://egundem.com/iletisim

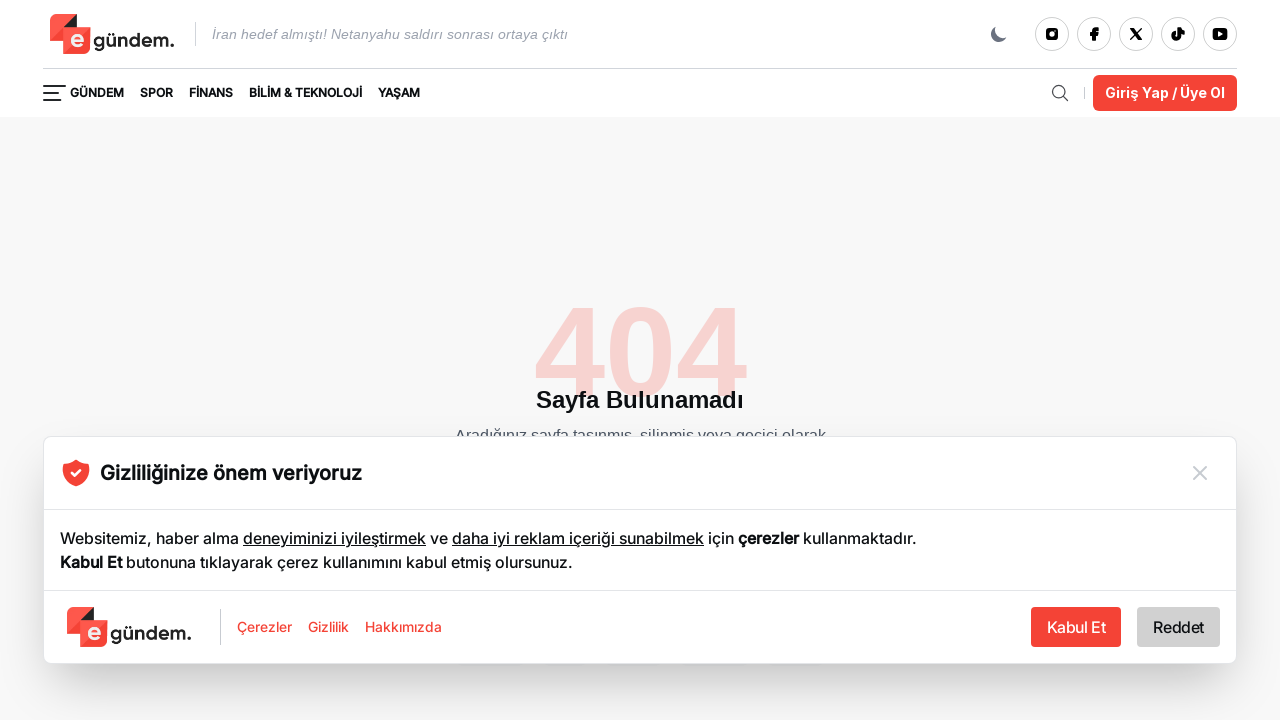

Located links with selector 'a[href="/"]'
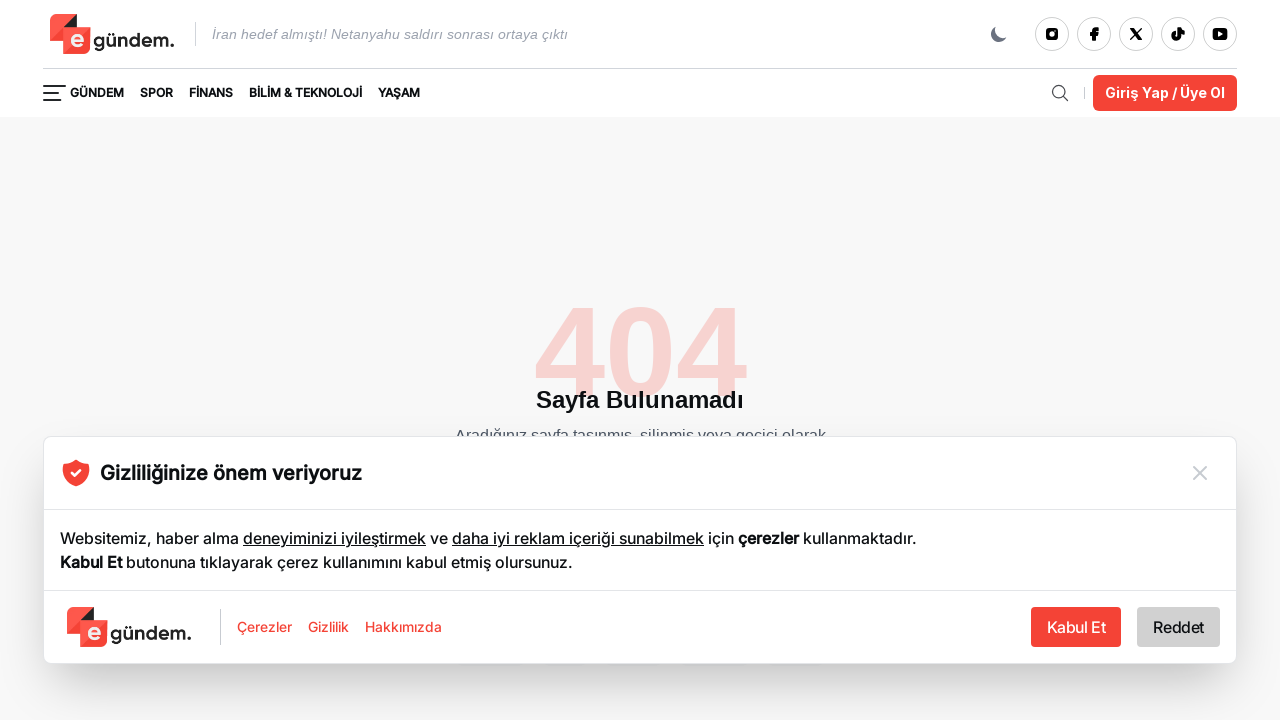

Found first link with selector 'a[href="/"]'
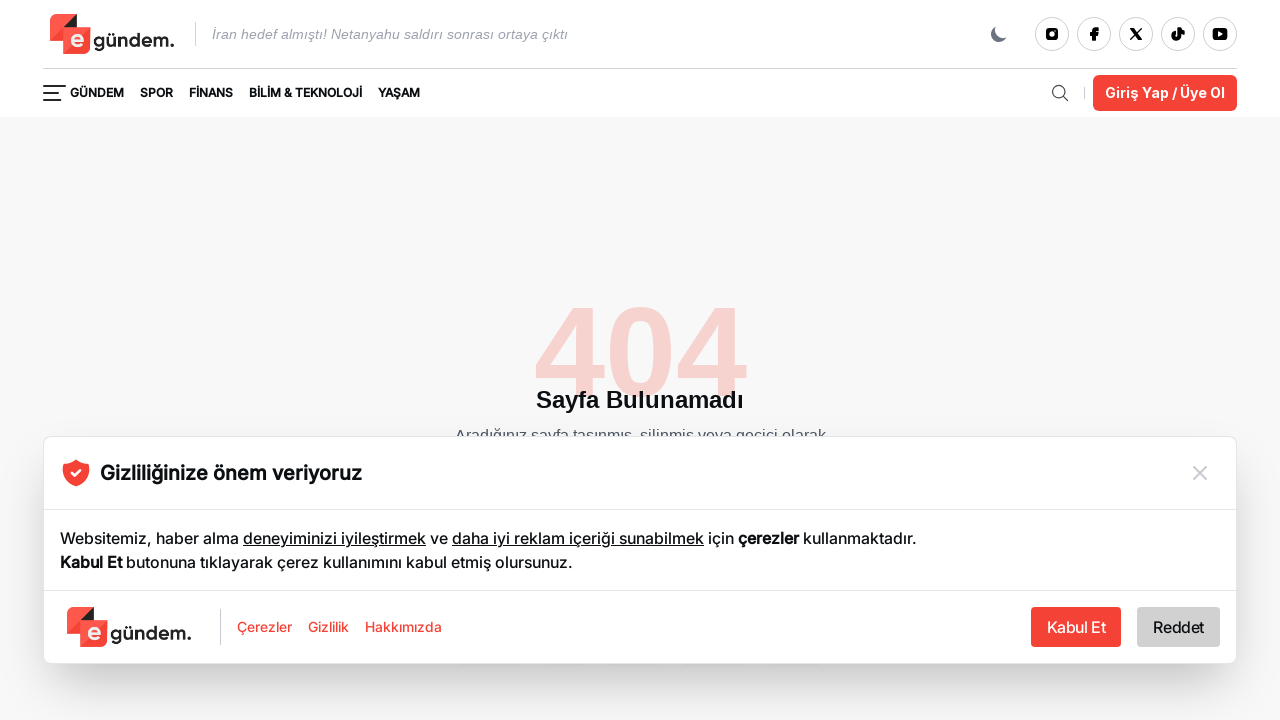

Retrieved href attribute: '/'
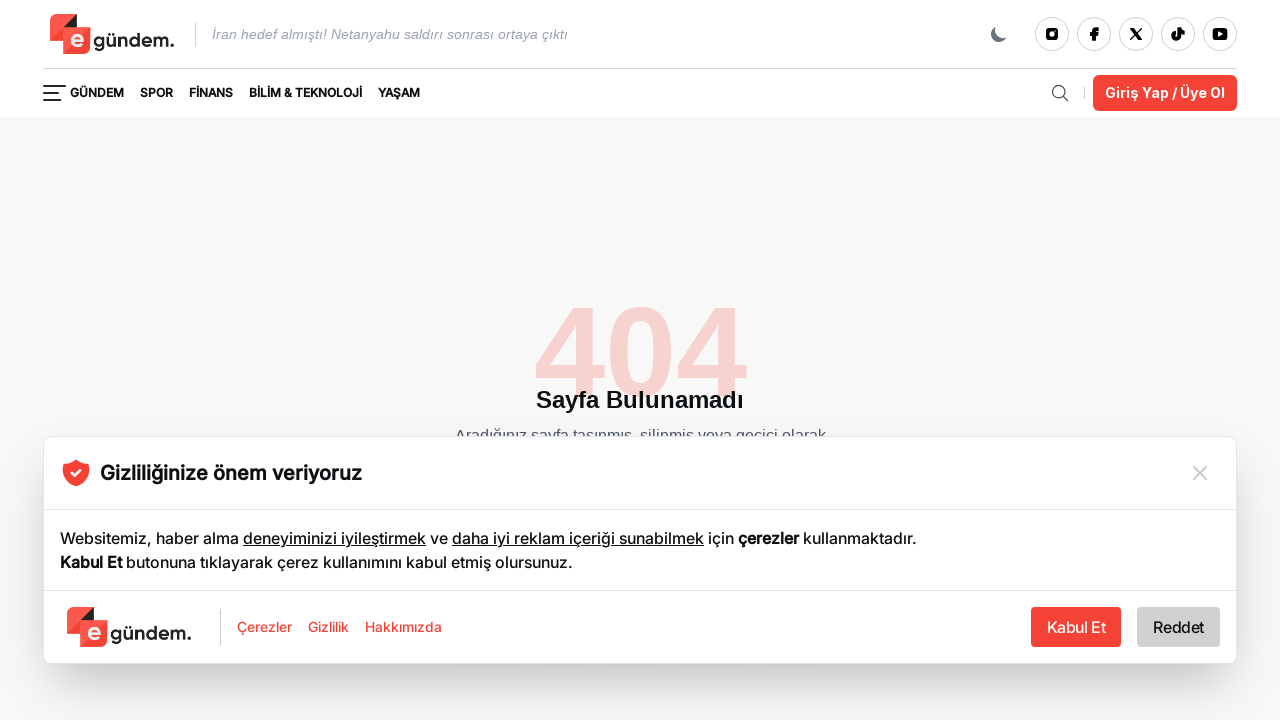

Clicked link with href '/' at (115, 34) on a[href="/"] >> nth=0
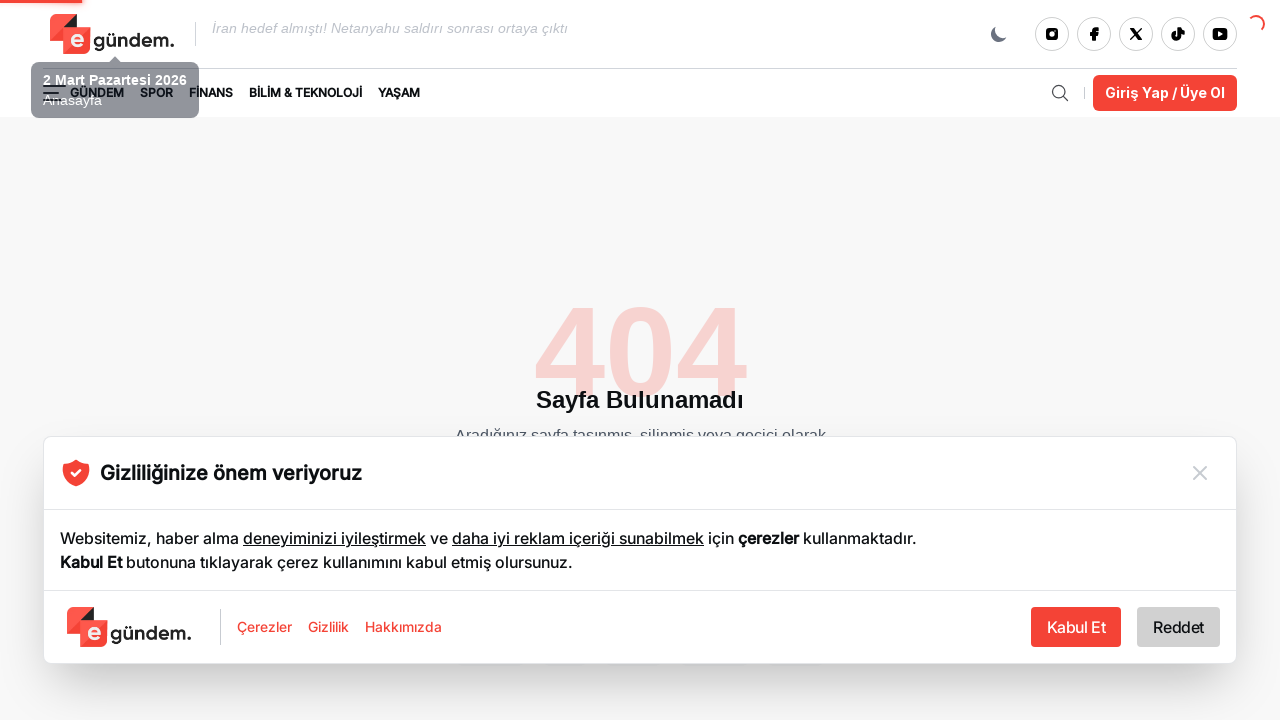

Page loaded after link click (domcontentloaded)
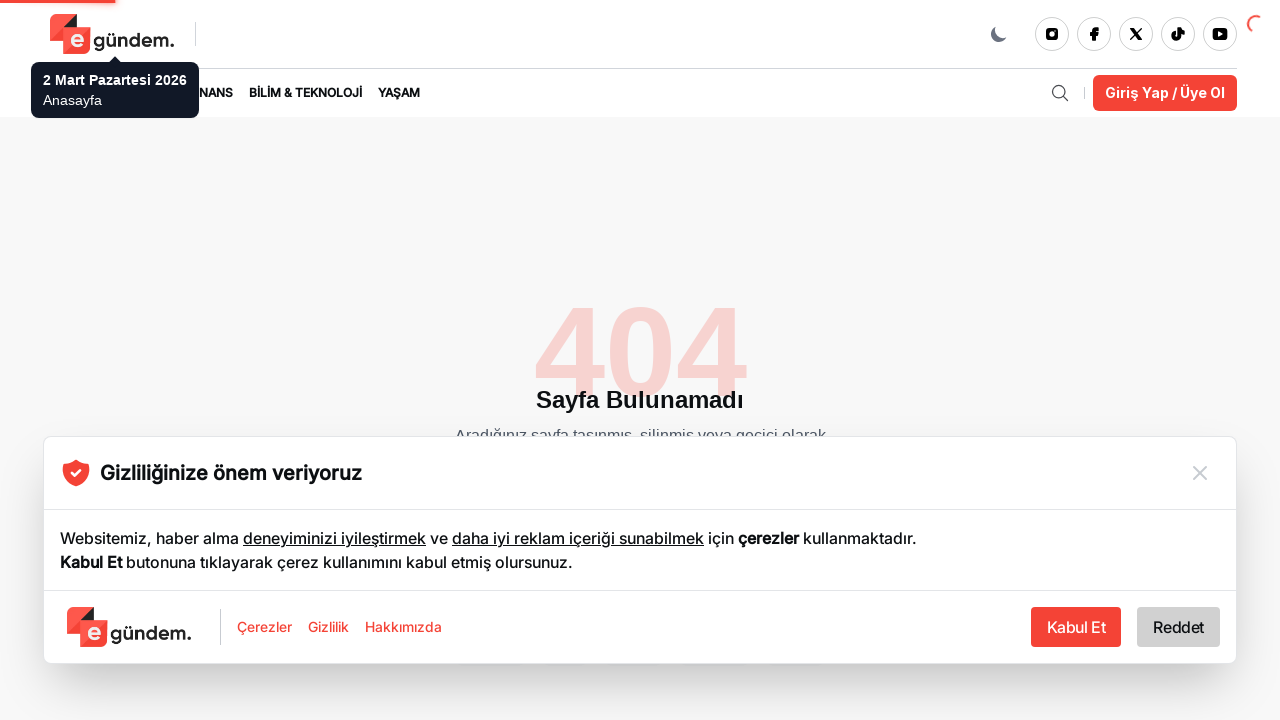

Verified URL contains expected path '/' - Current URL: https://egundem.com/iletisim
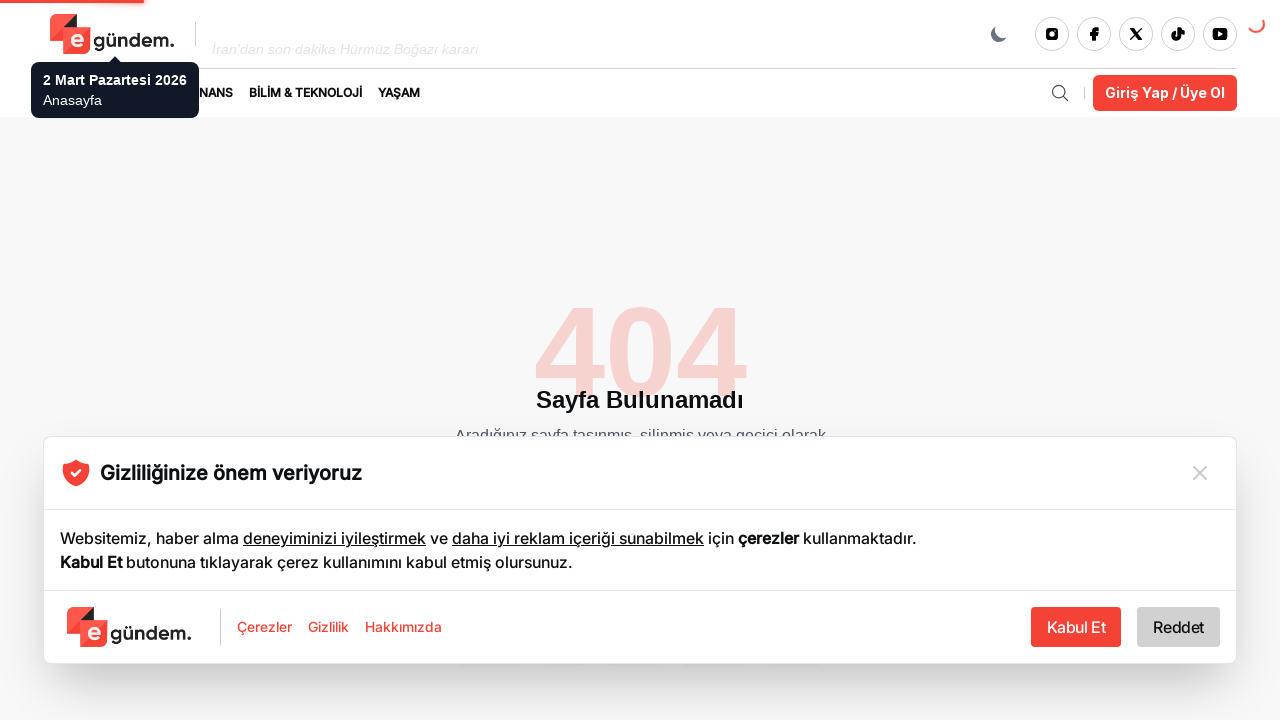

Navigated back to contact page (https://egundem.com/iletisim)
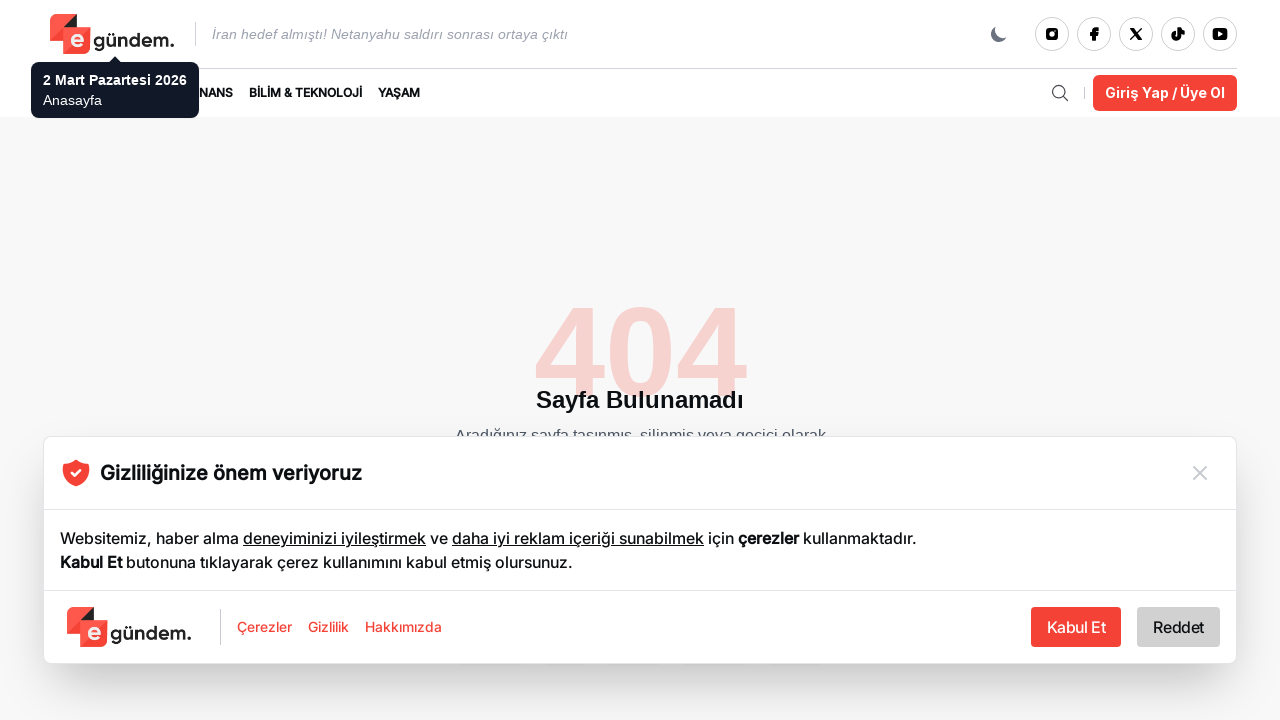

Located links with selector 'a[href="/hakkimizda"]'
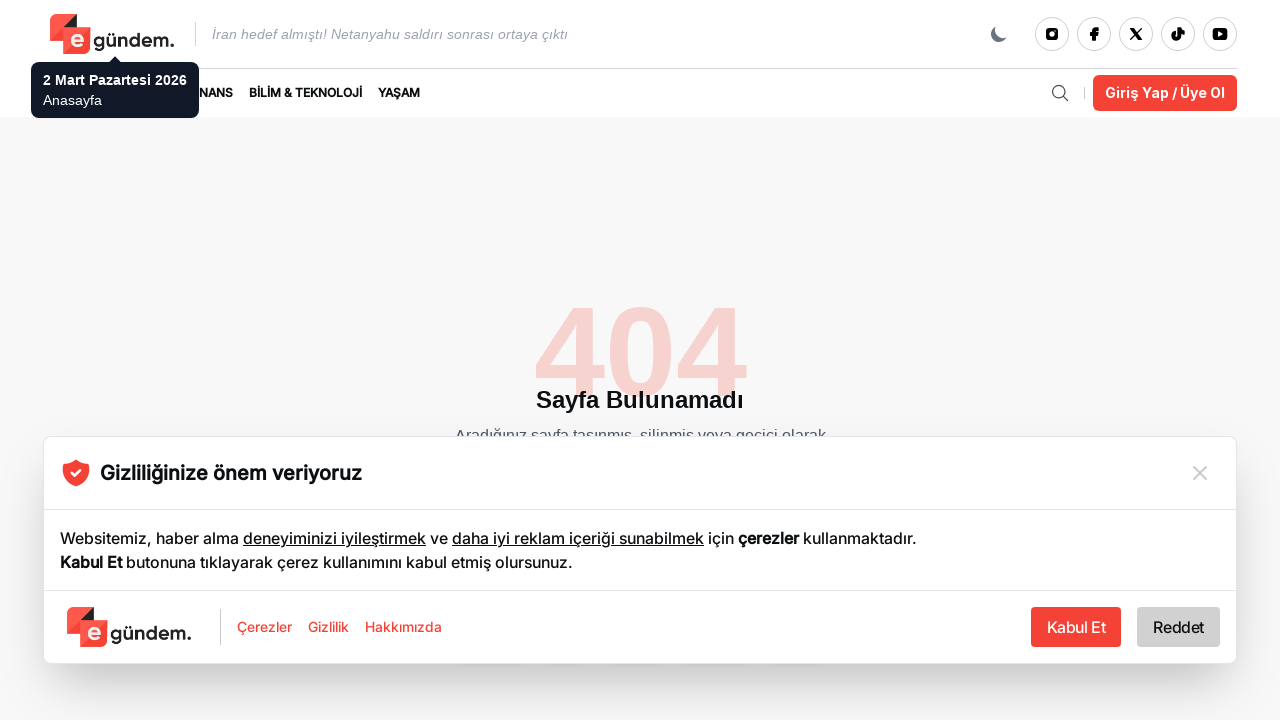

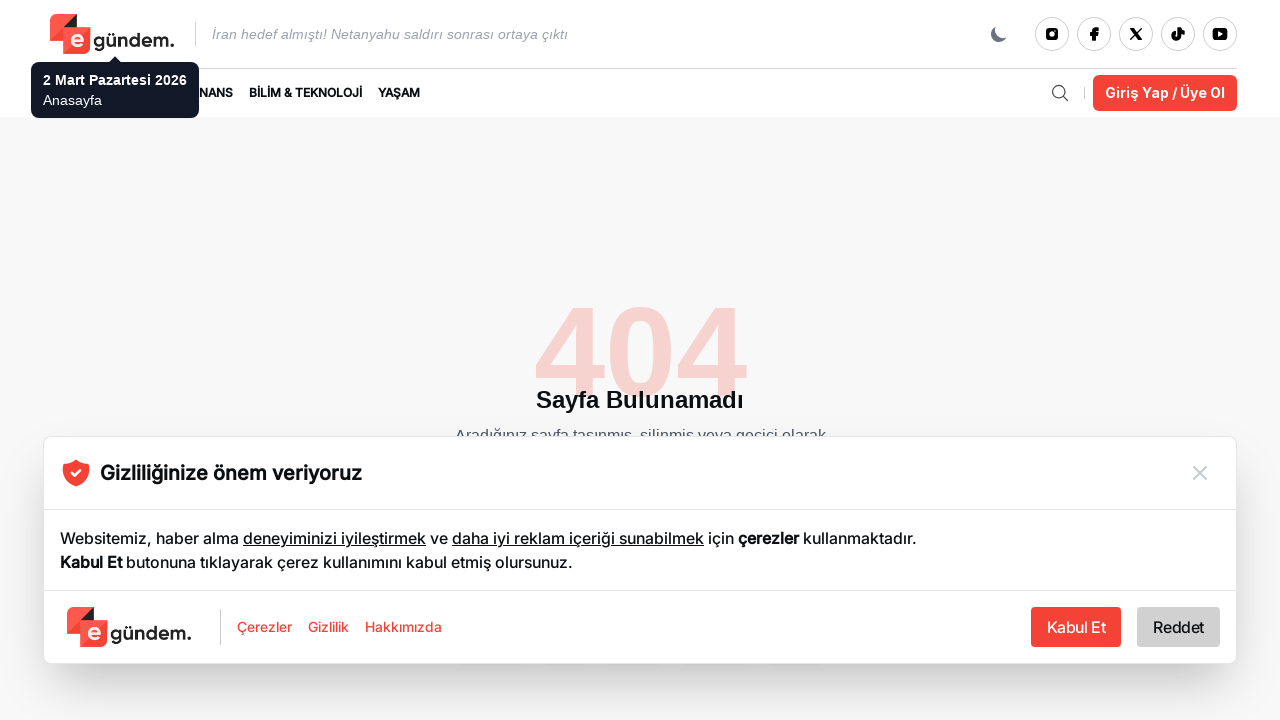